Tests the contact form functionality on a restaurant website by navigating to the contact page and filling out the form fields with name, email, subject, and message.

Starting URL: https://soydony.github.io/Little-Lemon/index.html

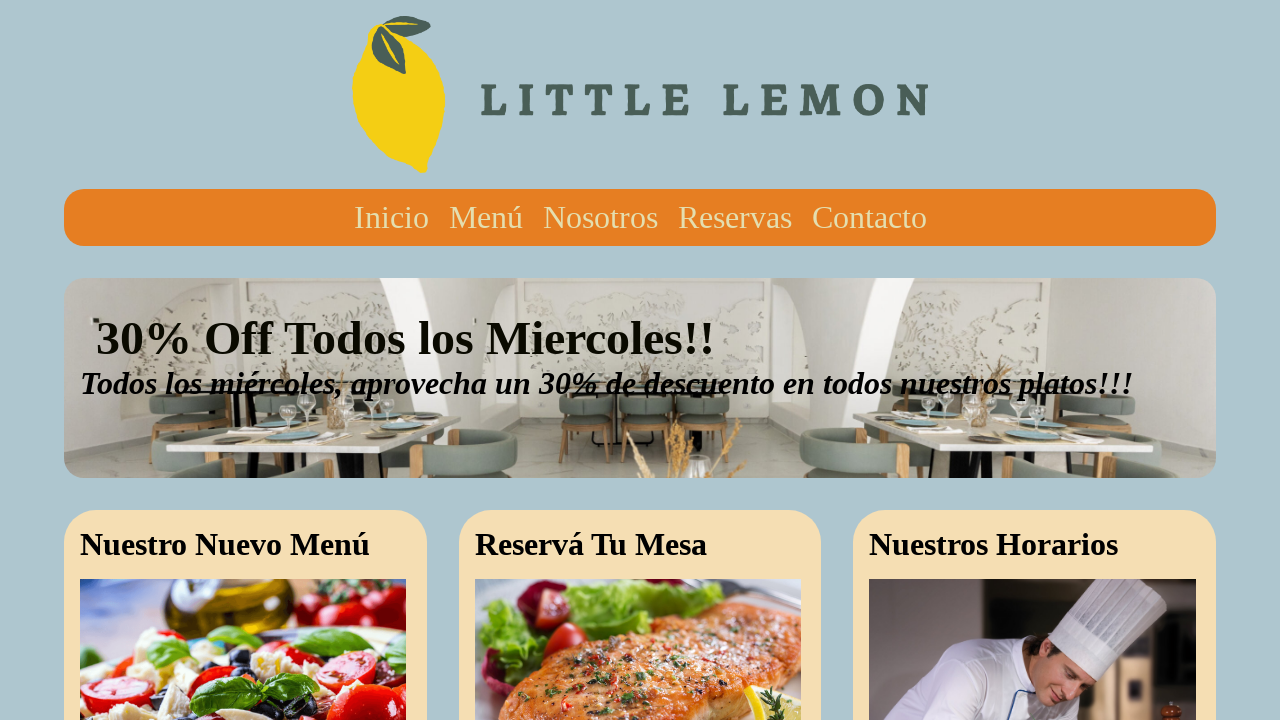

Clicked on Contacto link to navigate to contact page at (869, 217) on text=Contacto
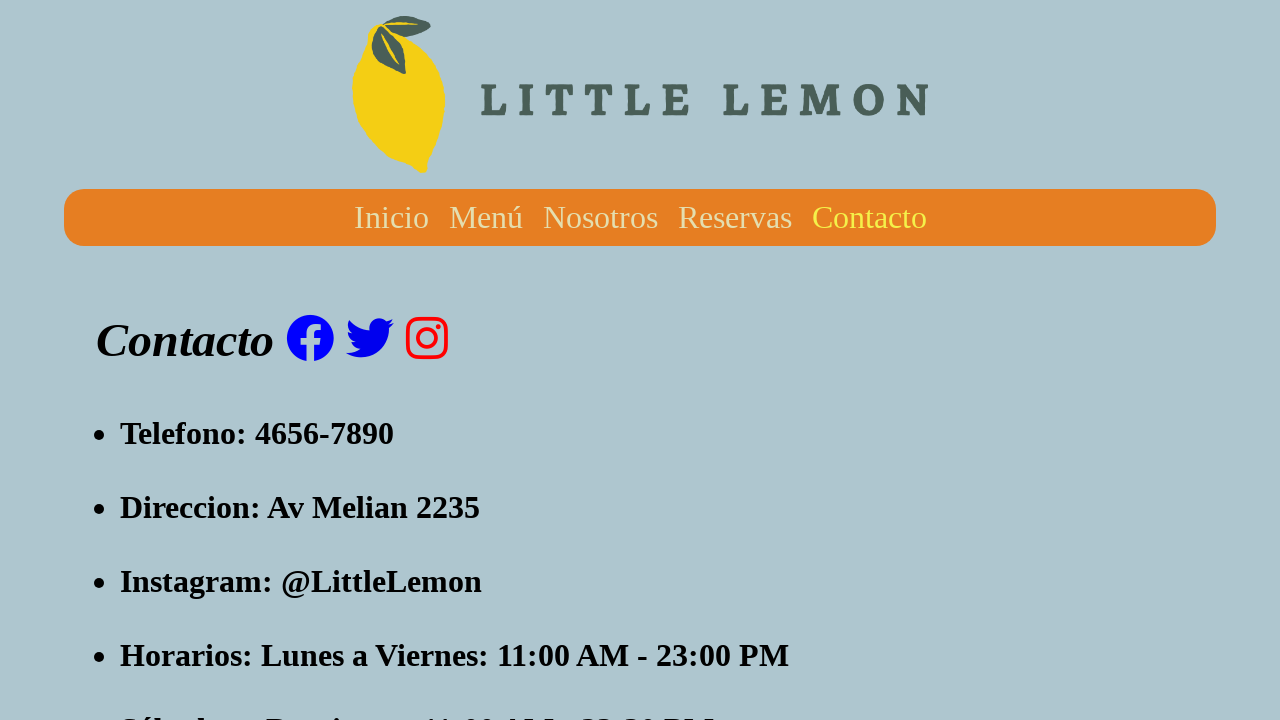

Contact form loaded and nombre field is visible
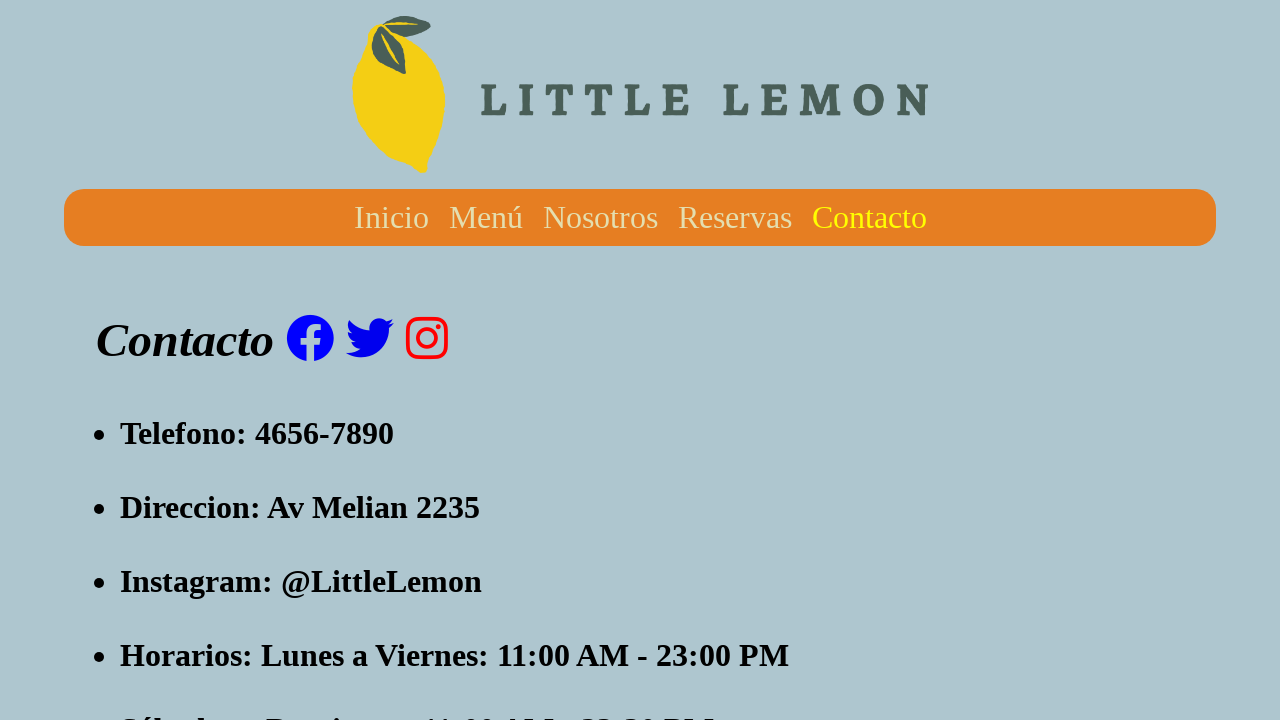

Filled nombre field with 'Maria' on #nombre
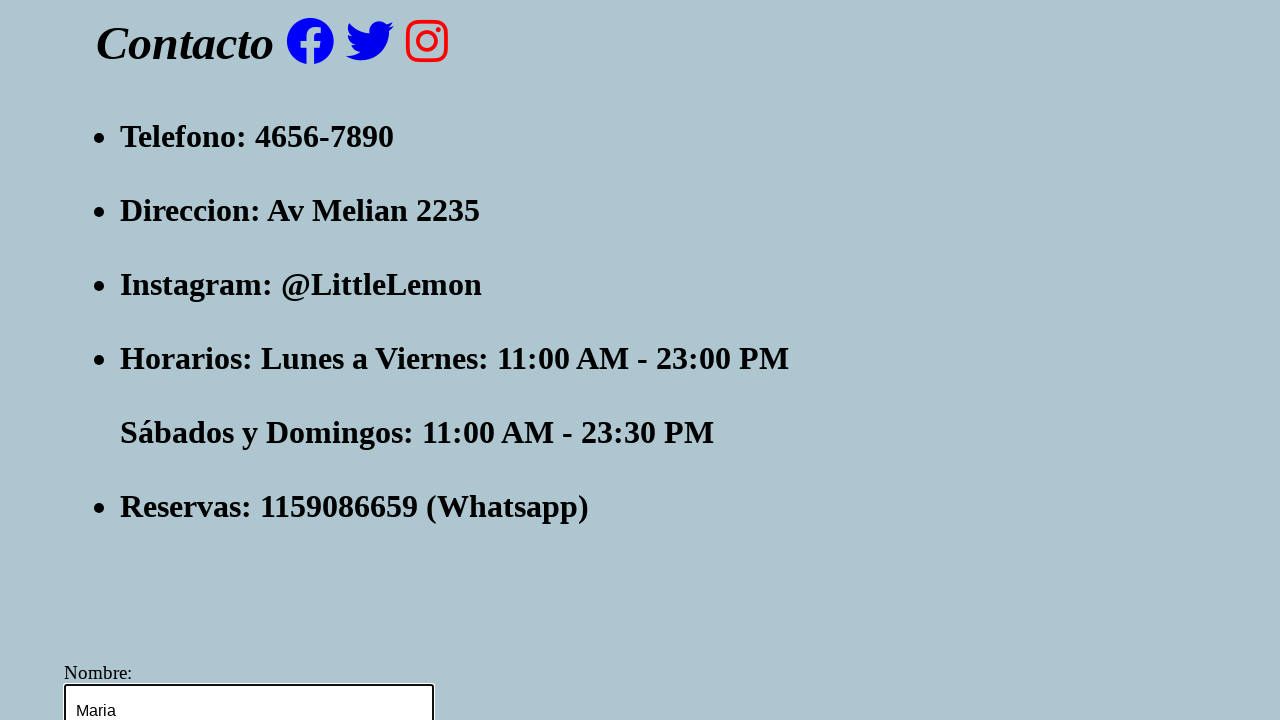

Filled email field with 'maria.garcia@example.com' on #email
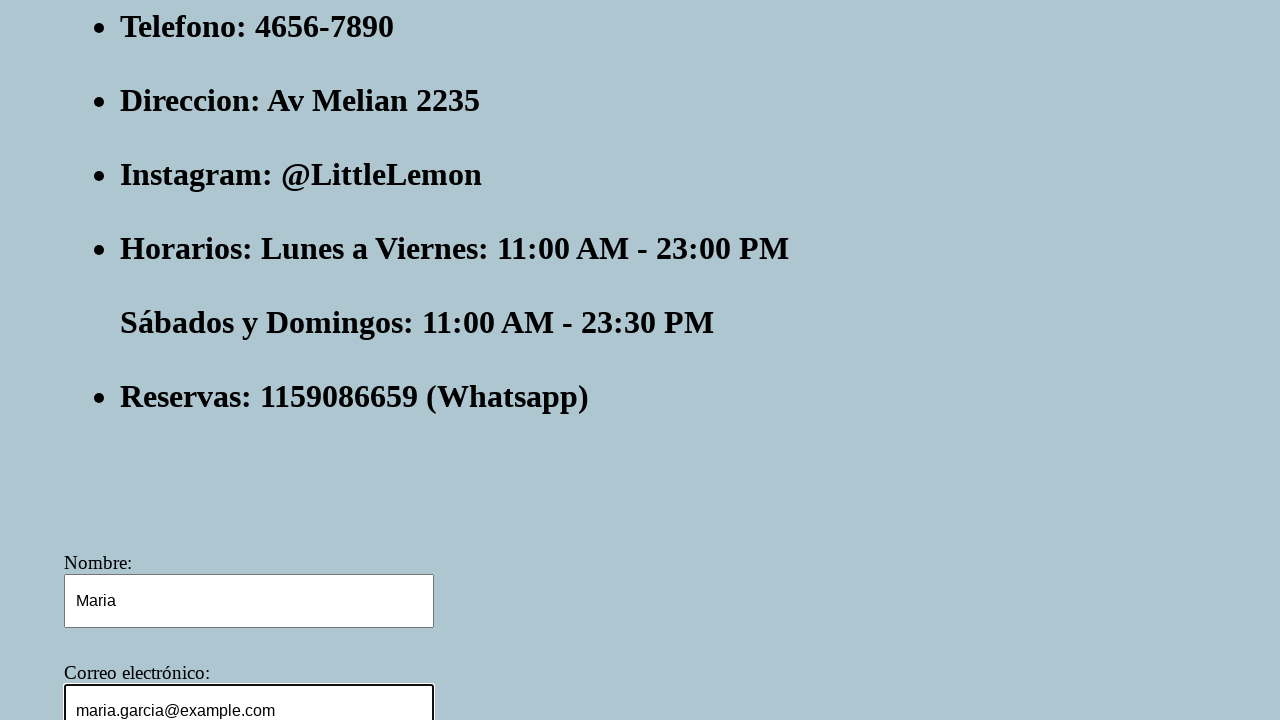

Filled asunto field with 'Consulta sobre reservaciones' on #asunto
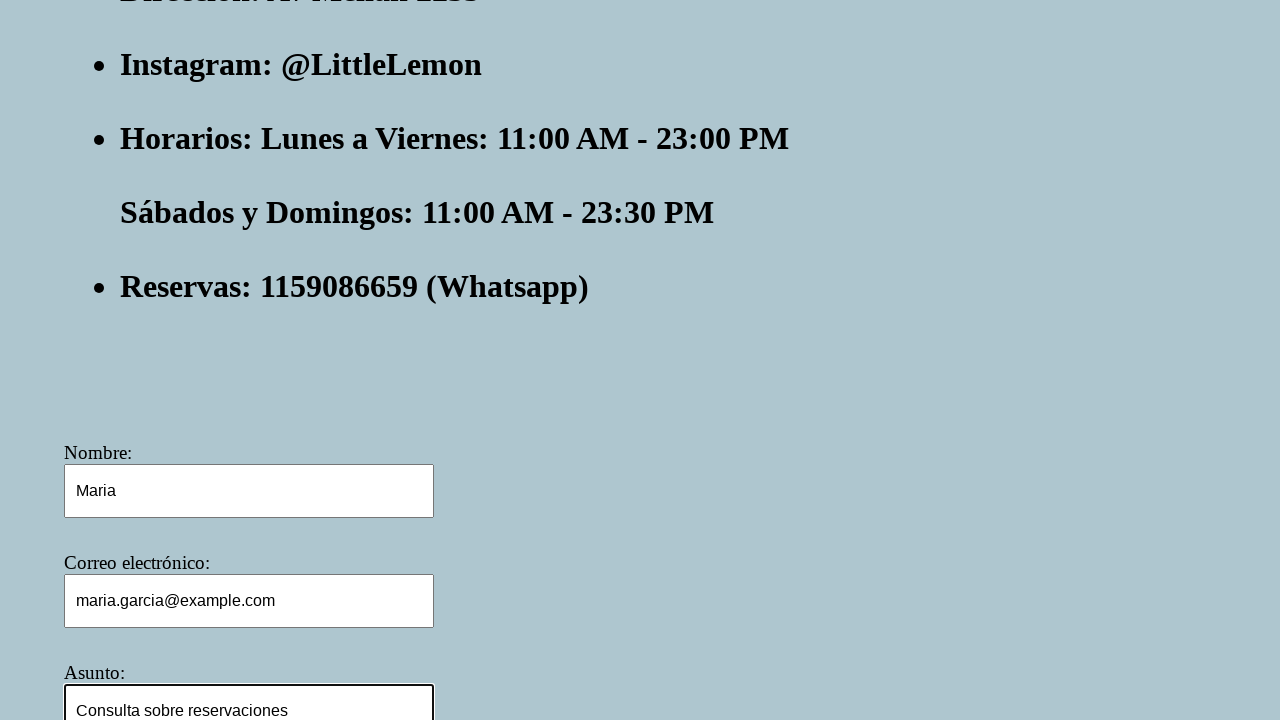

Filled mensaje field with reservation request message on #mensaje
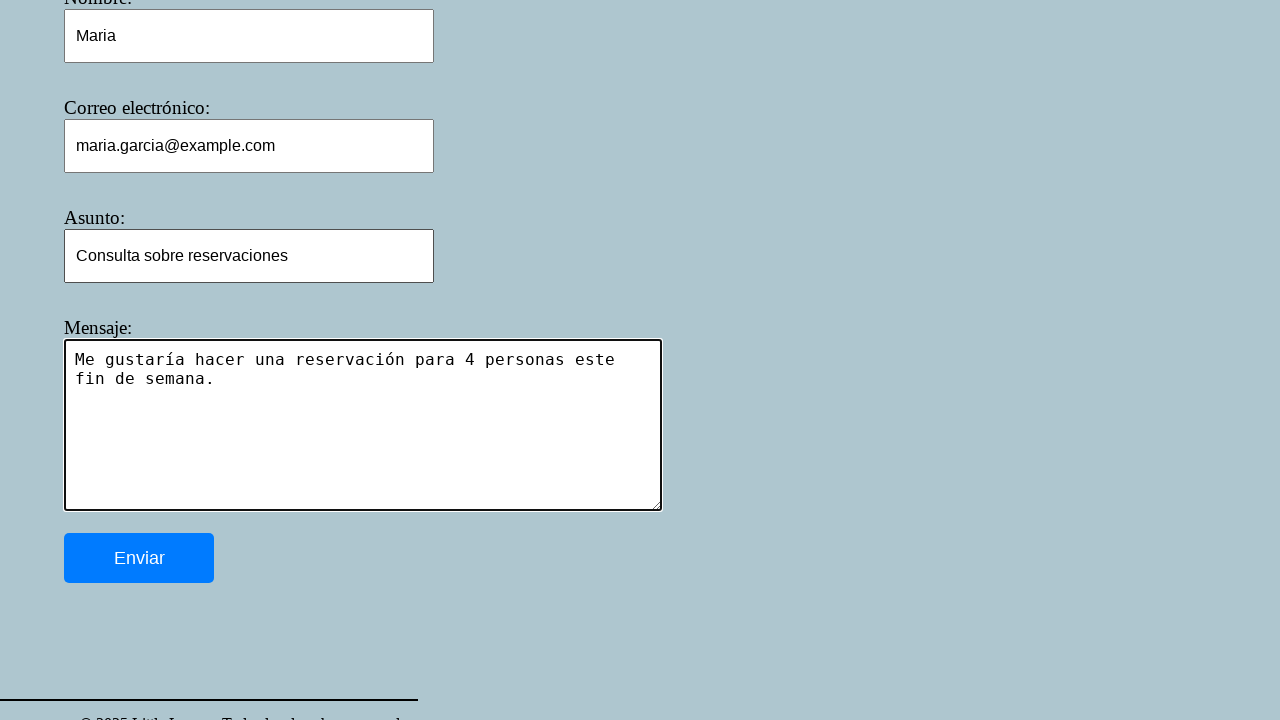

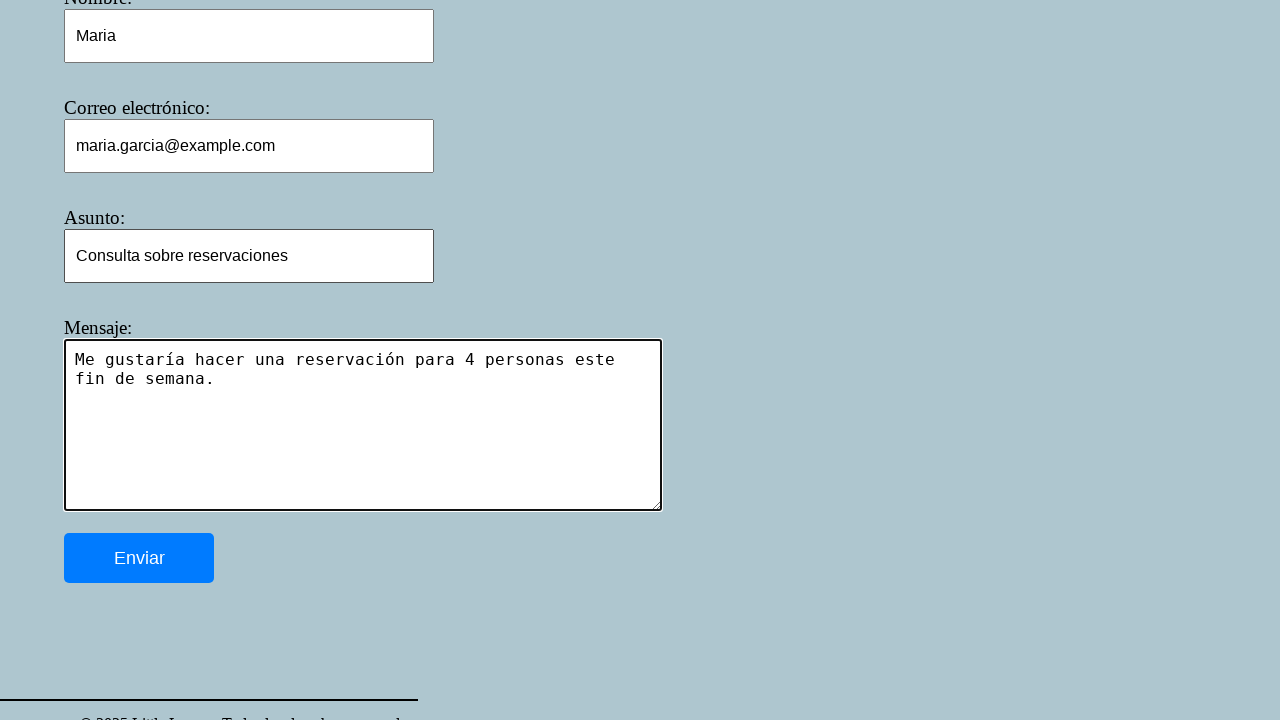